Tests button click interactions on a demo page using action chains - clicks button A, then double-clicks and single-clicks an 'add' button multiple times to verify interactive functionality.

Starting URL: https://example.oxxostudio.tw/python/selenium/demo.html

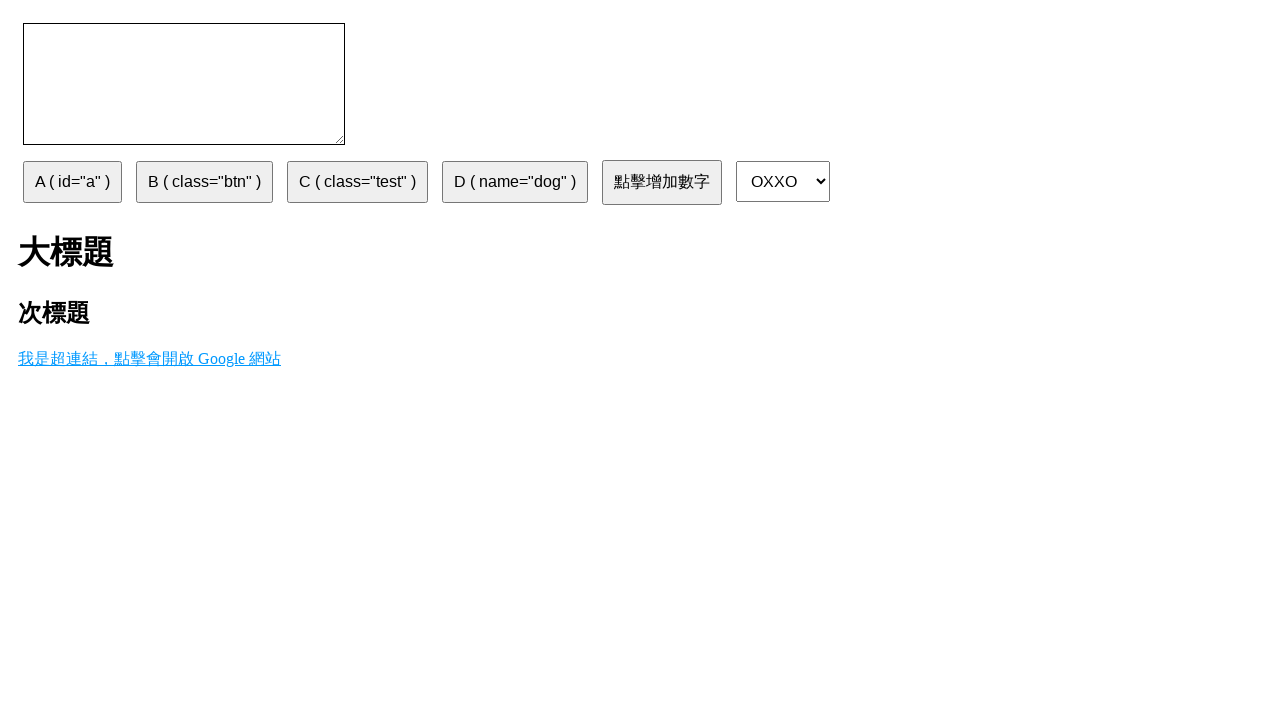

Clicked button A at (72, 182) on #a
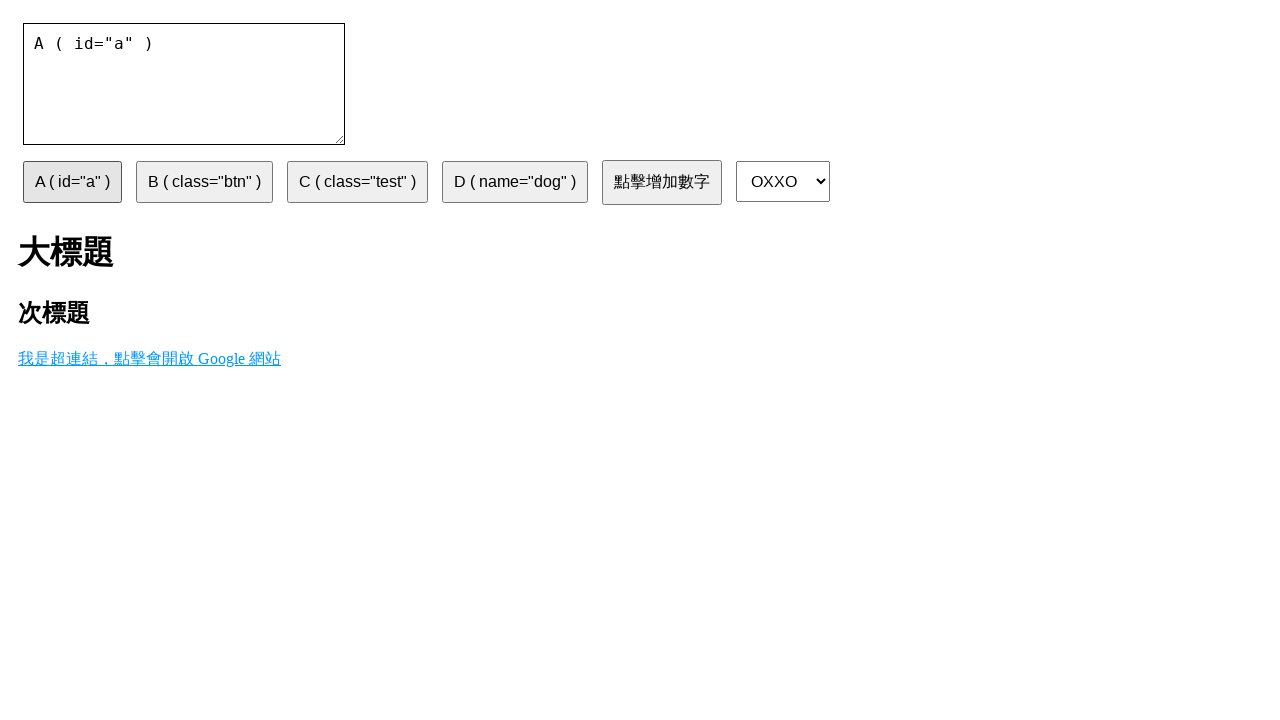

Waited 1 second after button A click
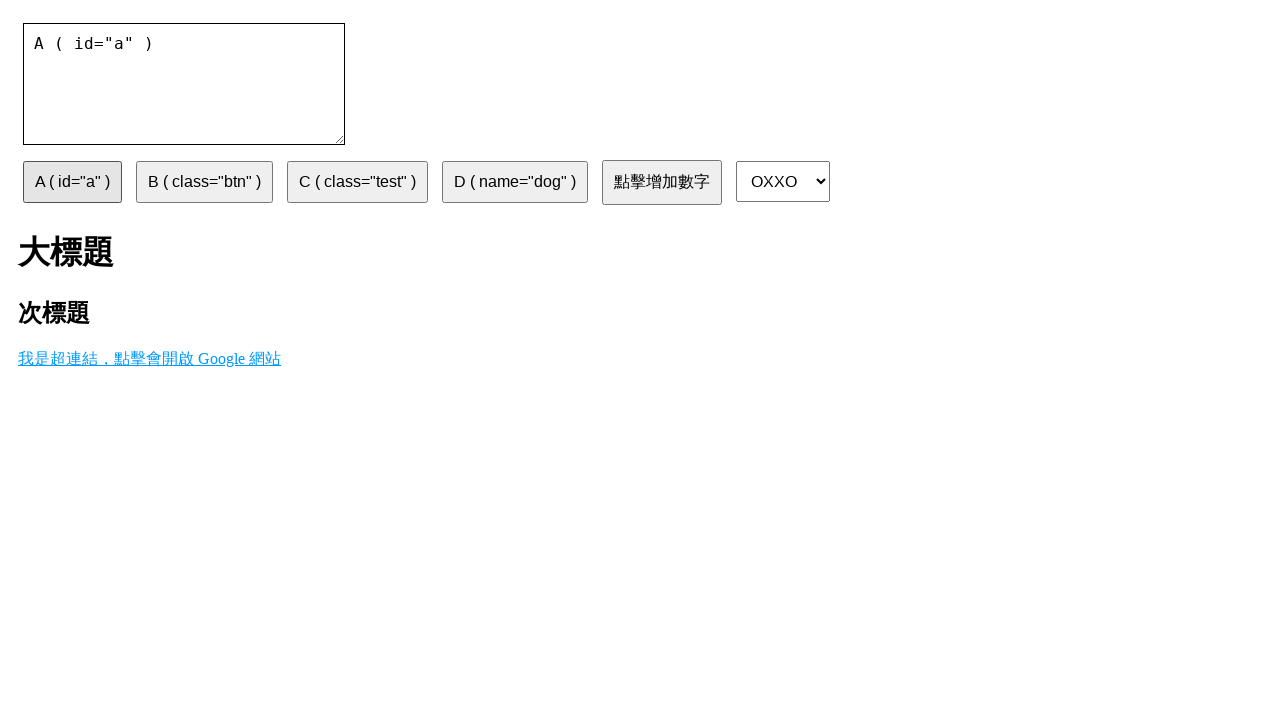

Double-clicked the add button at (662, 182) on #add
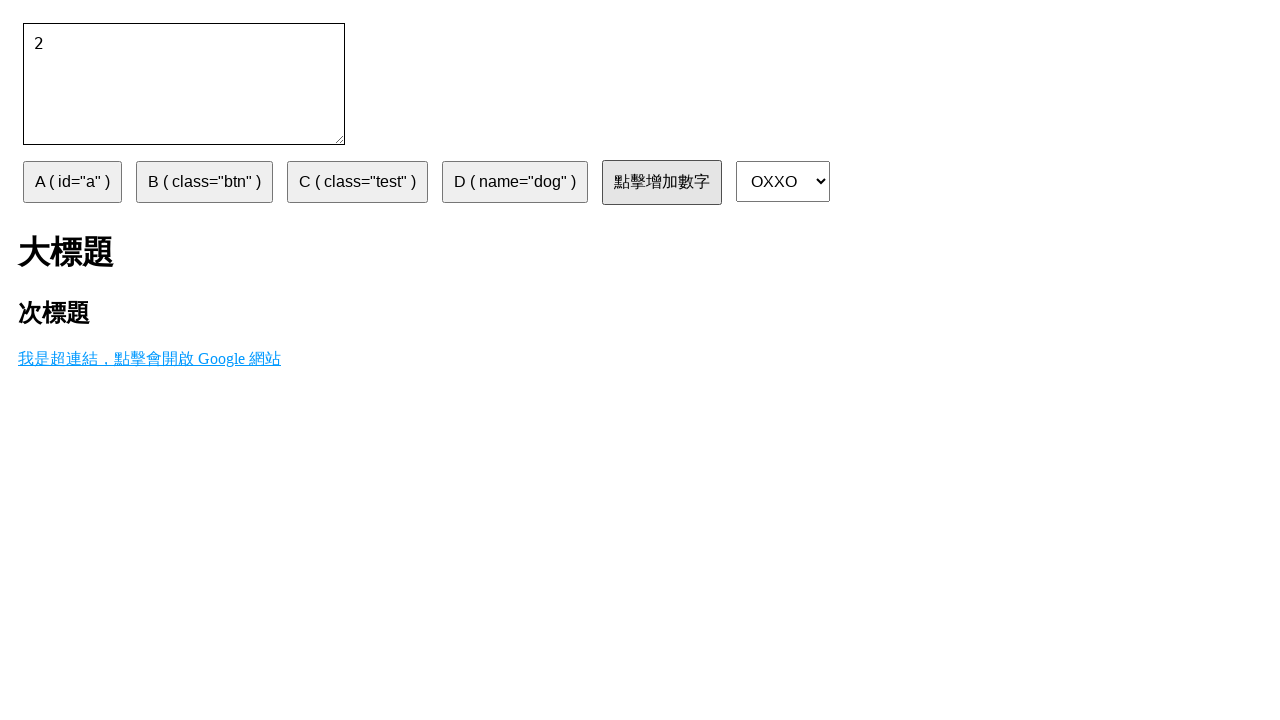

Waited 1 second after double-click
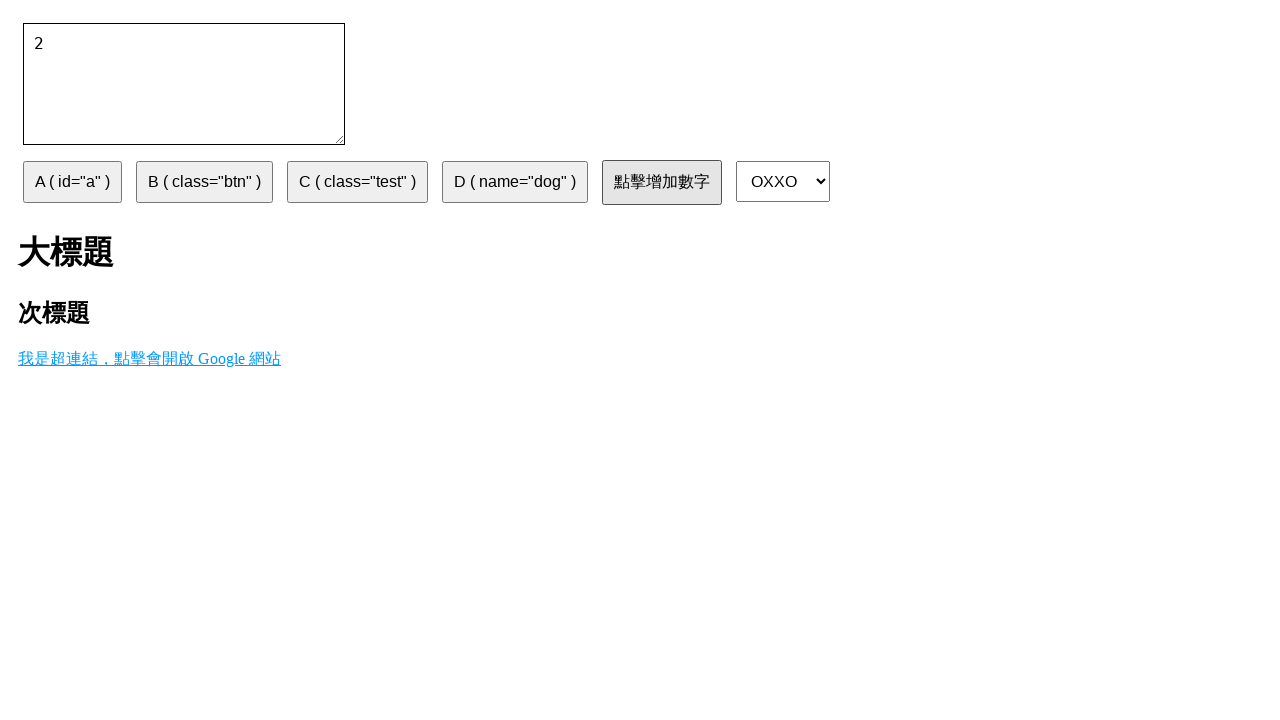

Clicked the add button once at (662, 182) on #add
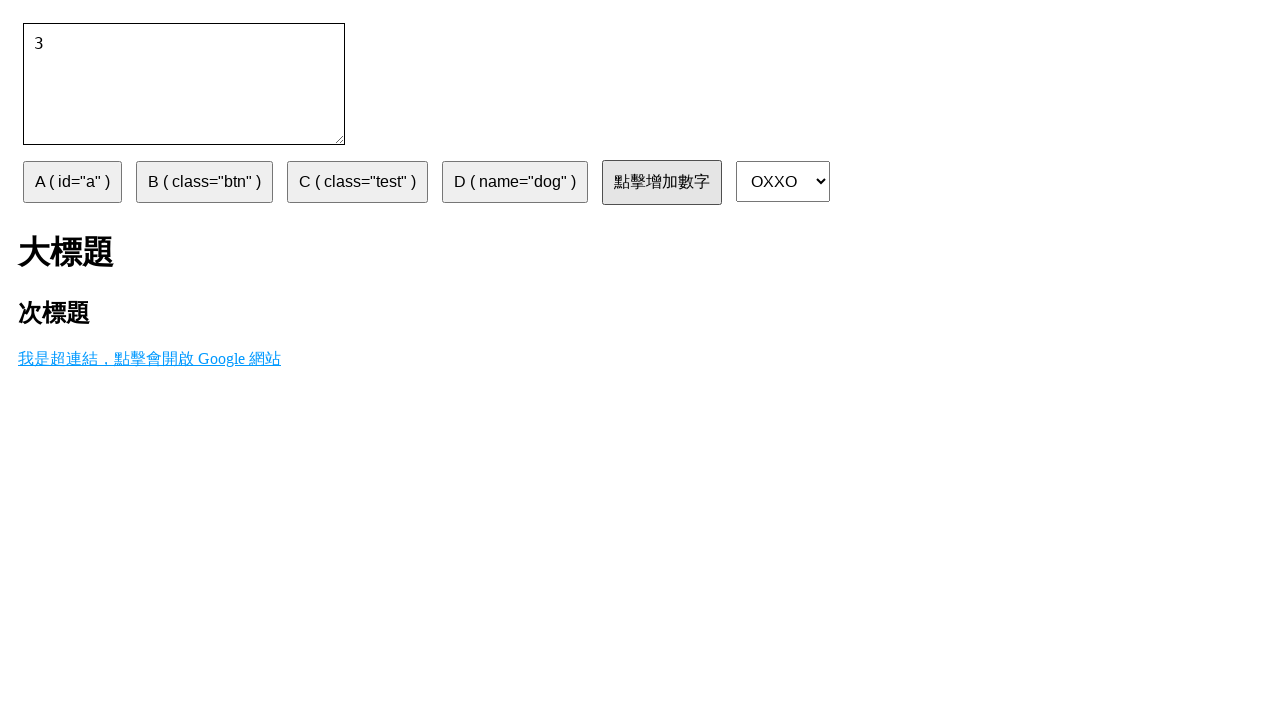

Waited 1 second after single click
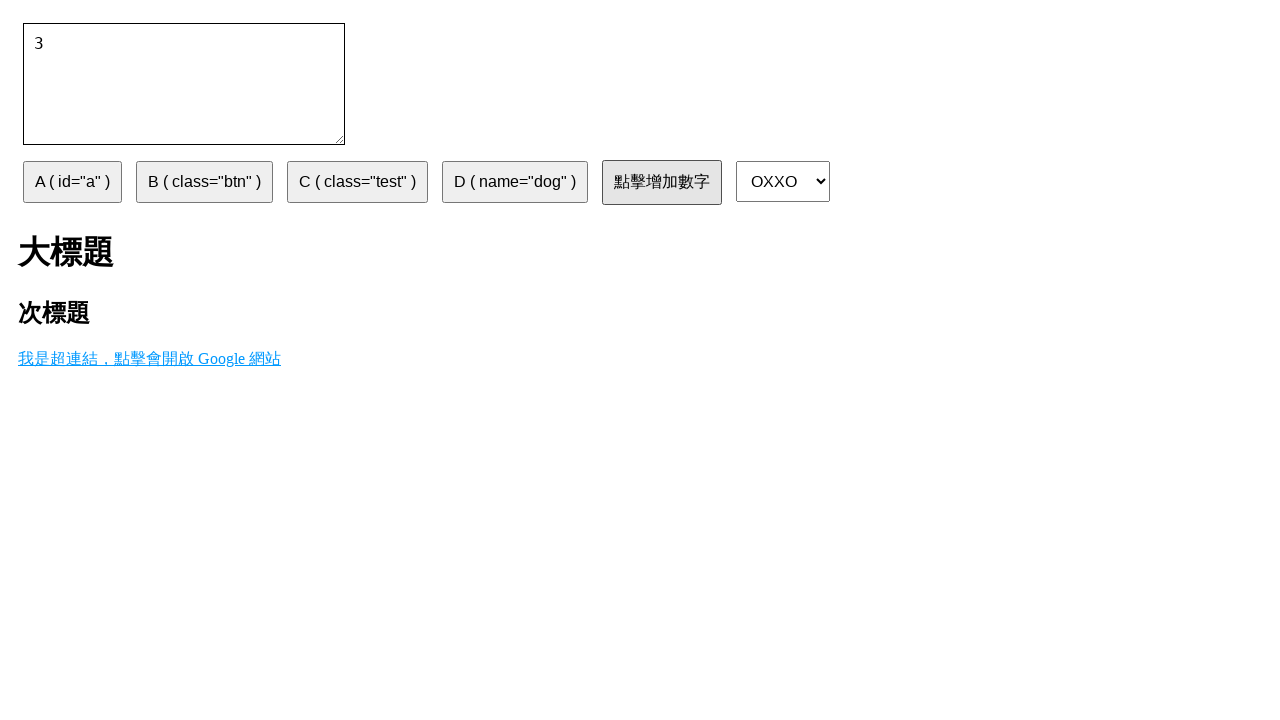

Clicked the add button again at (662, 182) on #add
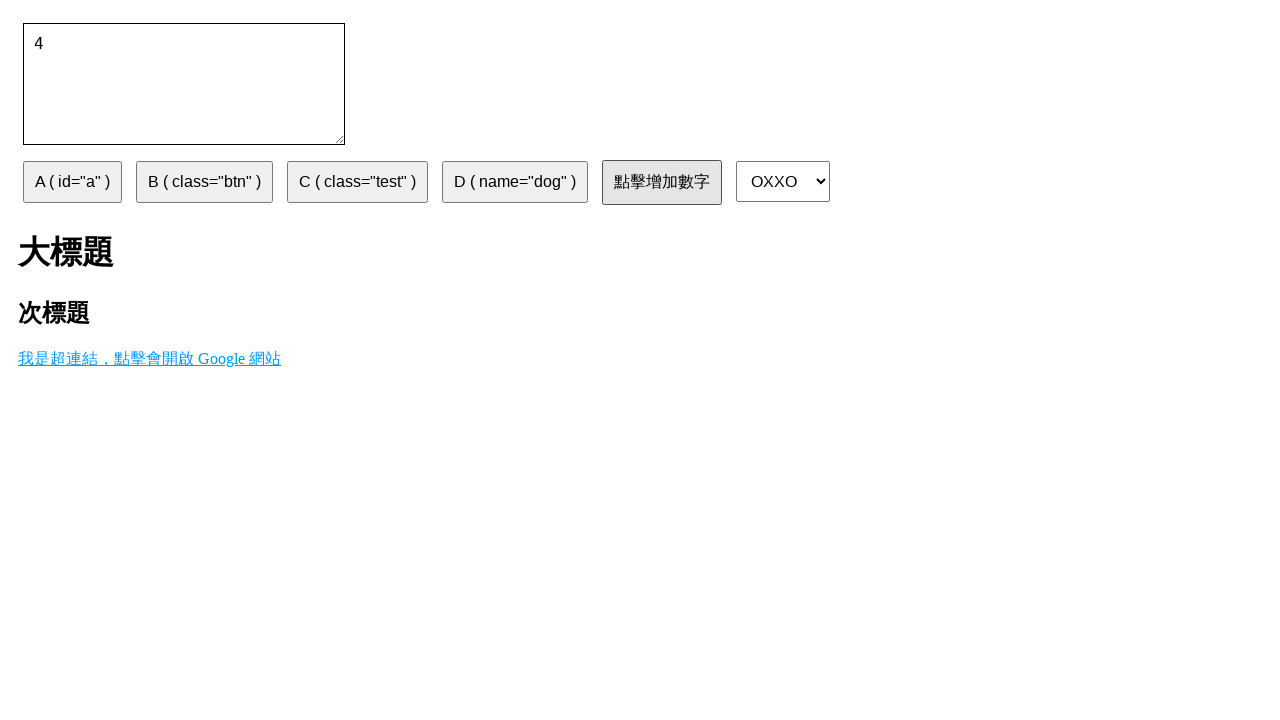

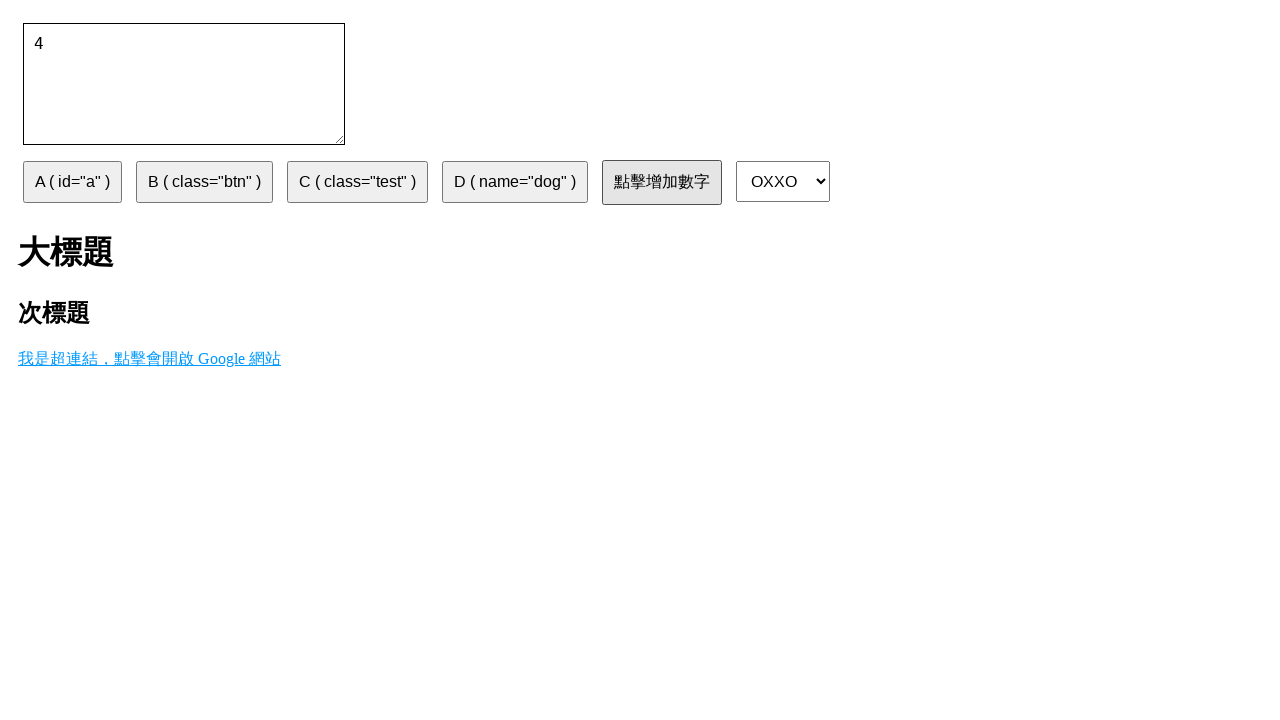